Tests adding a product to the shopping cart on BrowserStack demo site, verifying the cart opens and contains the correct product

Starting URL: https://www.bstackdemo.com

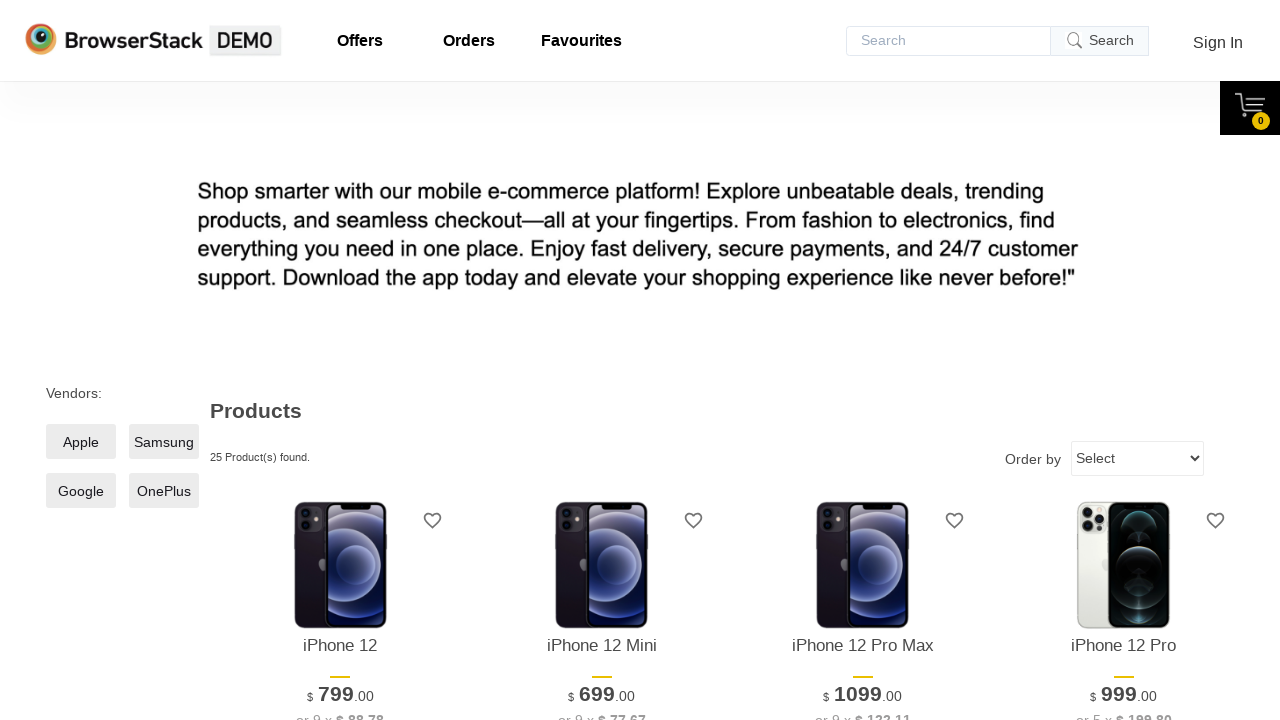

Waited for page to load (domcontentloaded)
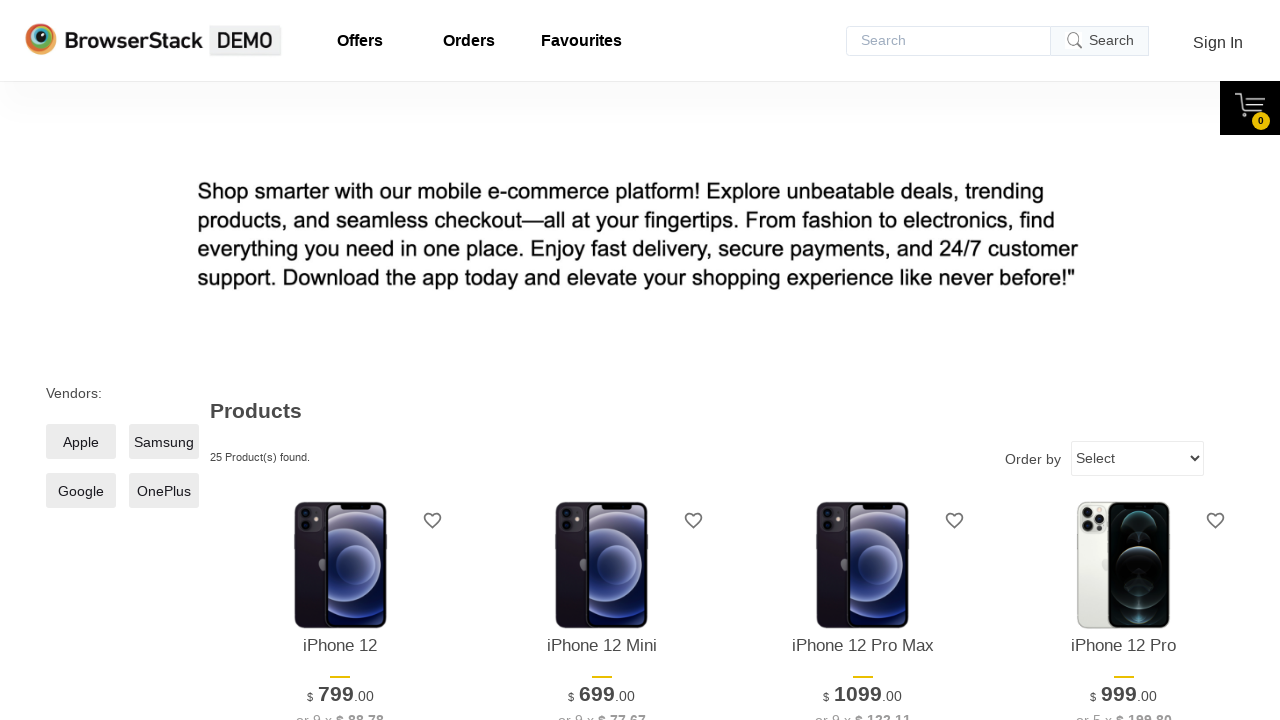

Retrieved product name from product listing
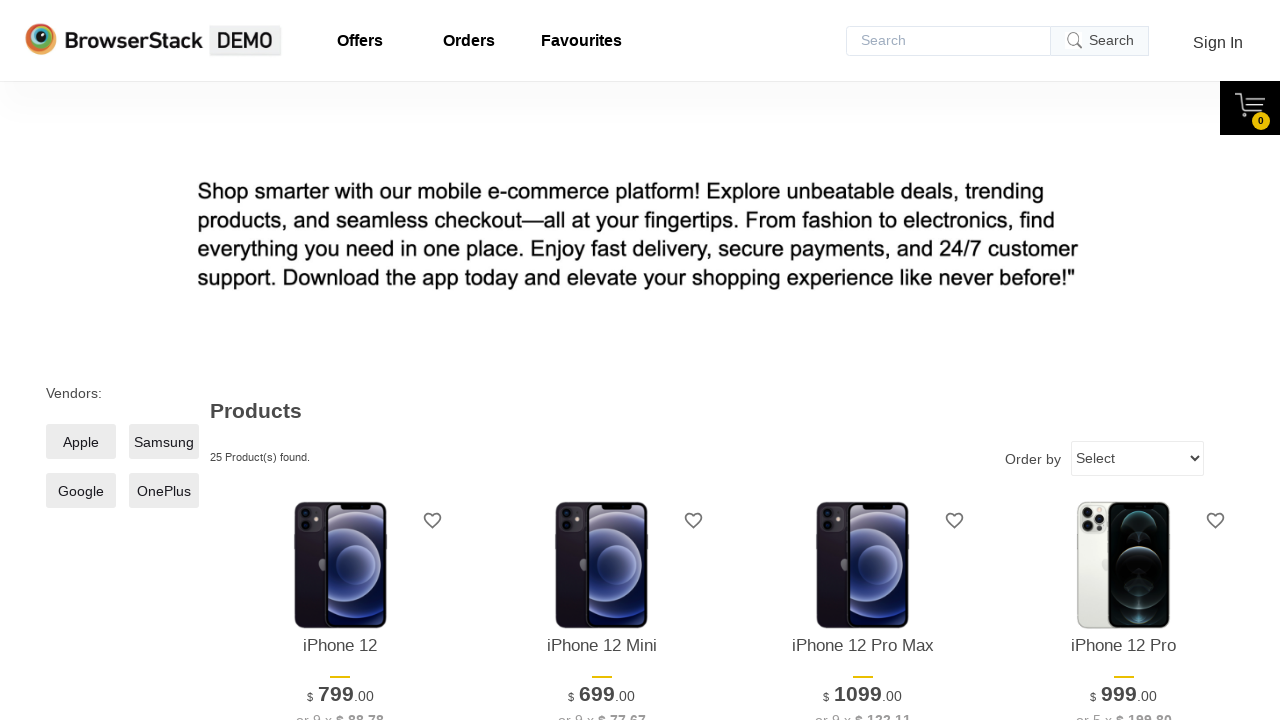

Clicked 'Add to Cart' button for first product at (340, 361) on xpath=//*[@id='1']/div[4]
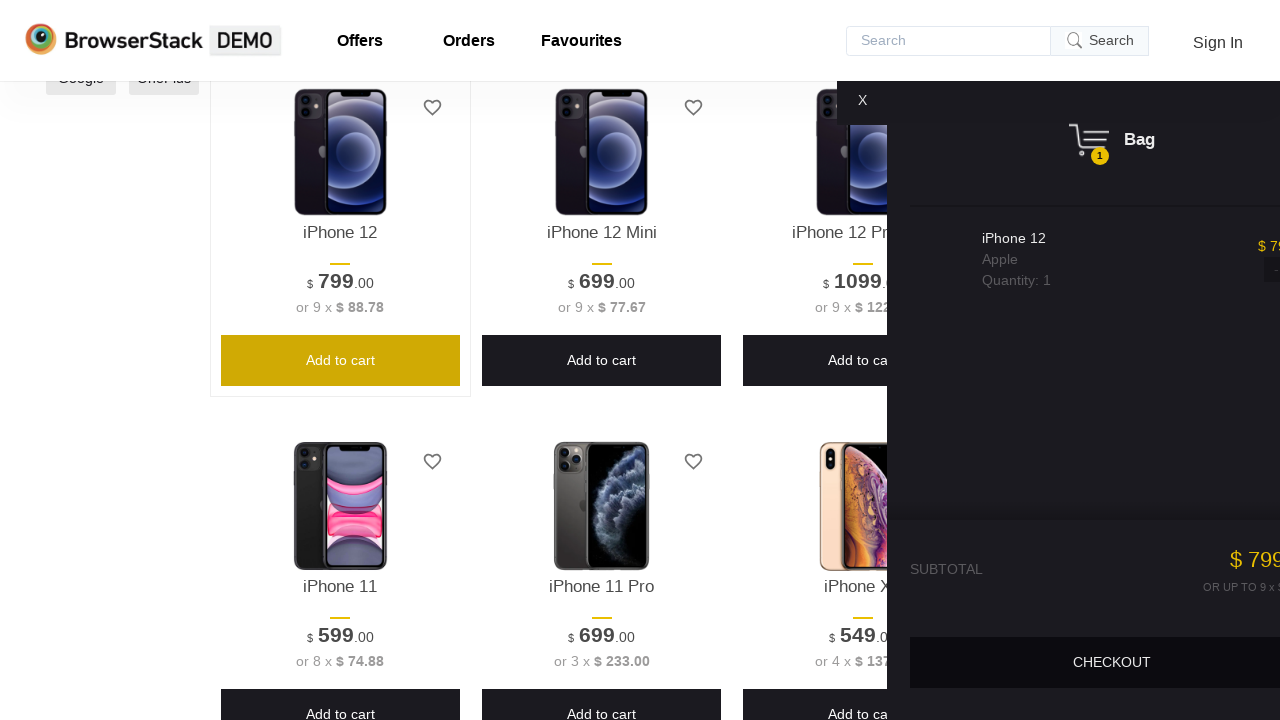

Cart sidebar became visible
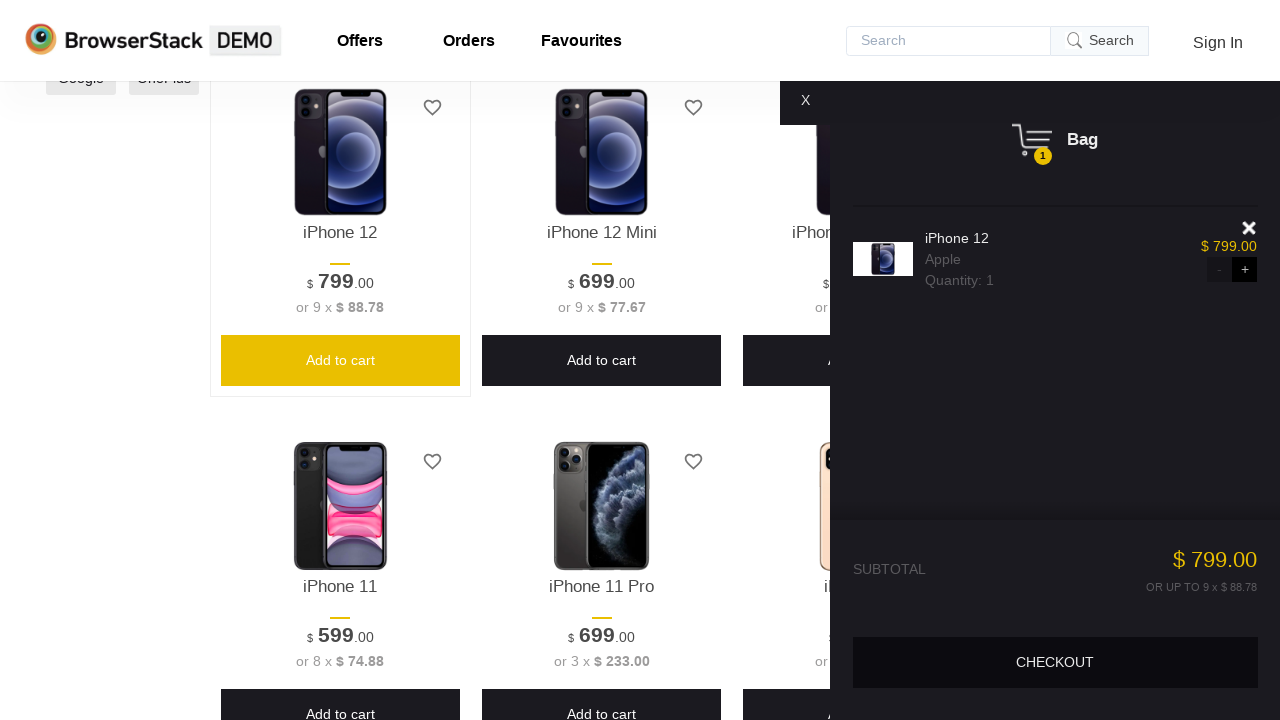

Retrieved product name from cart
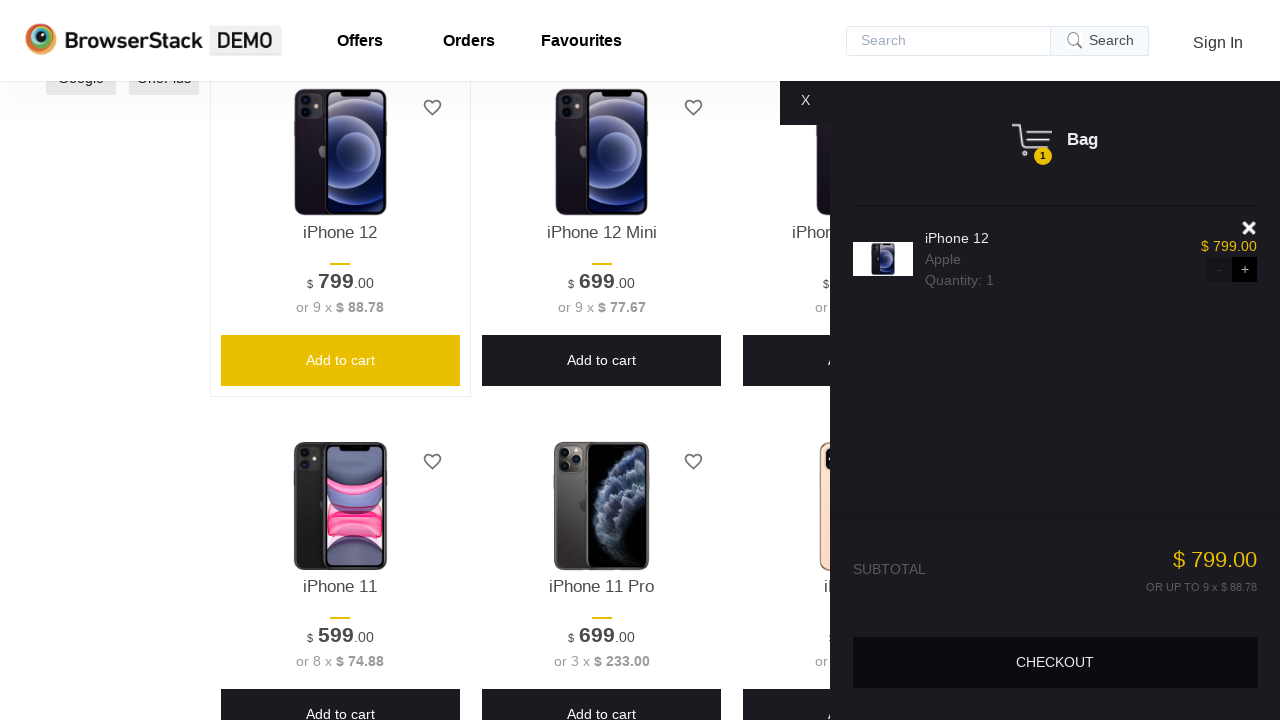

Verified product in cart matches product on page
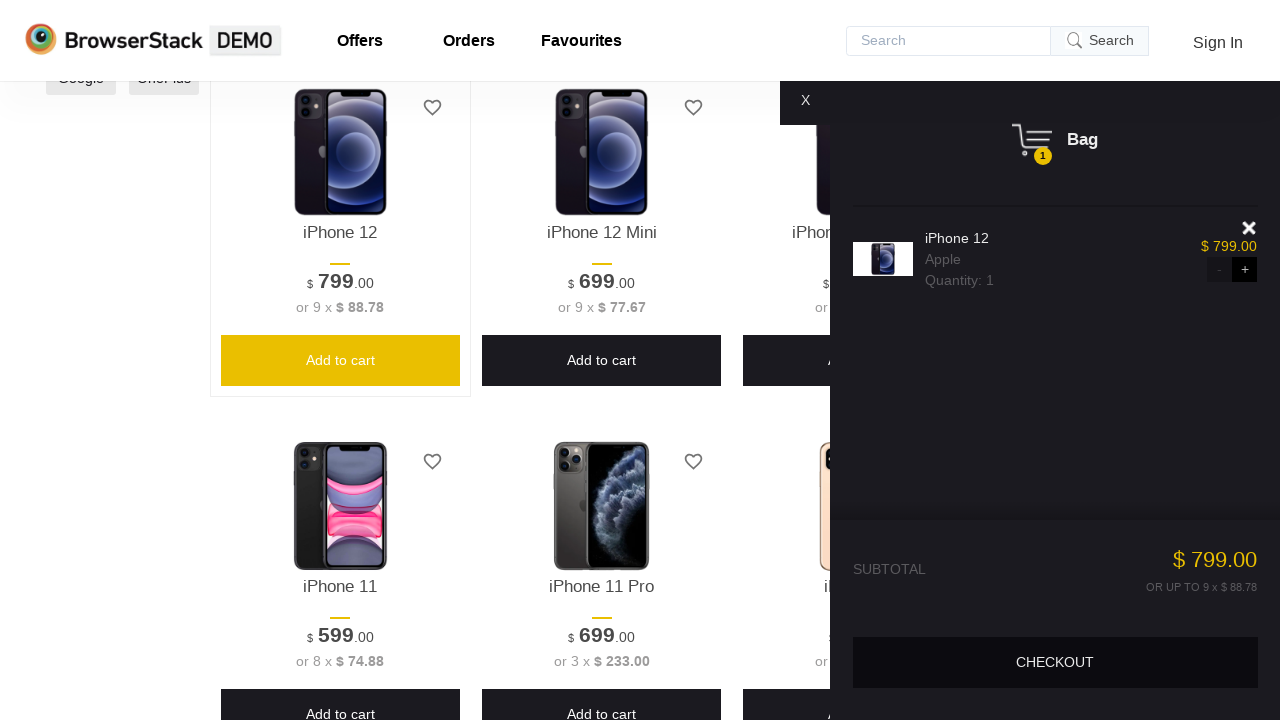

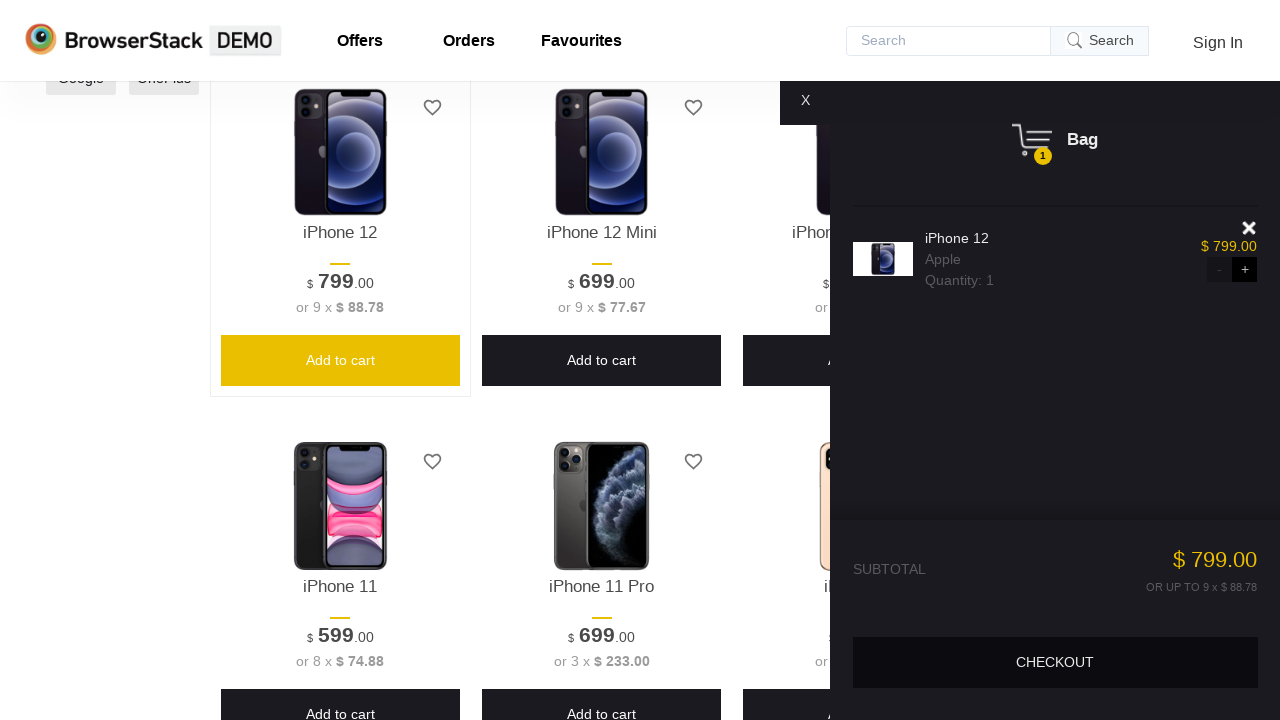